Tests page scrolling functionality on YouTube by scrolling down and then scrolling back up slightly

Starting URL: https://www.youtube.com/

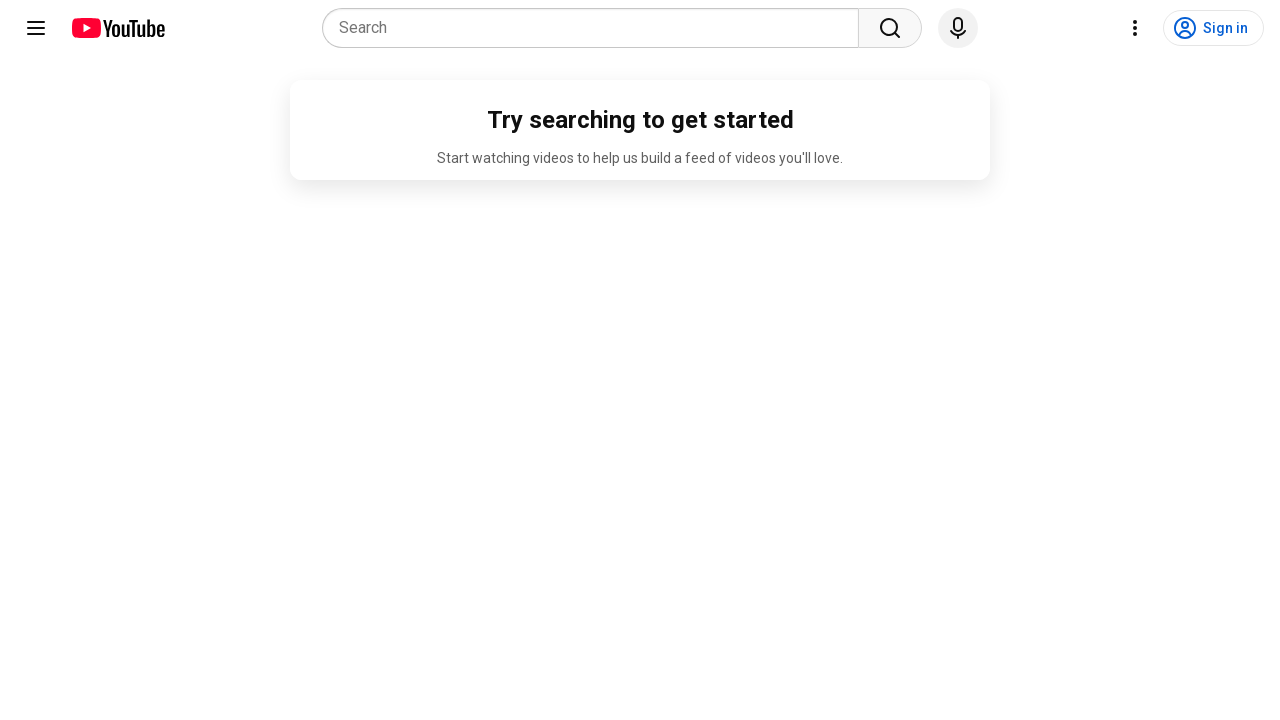

Set viewport size to 1920x1080
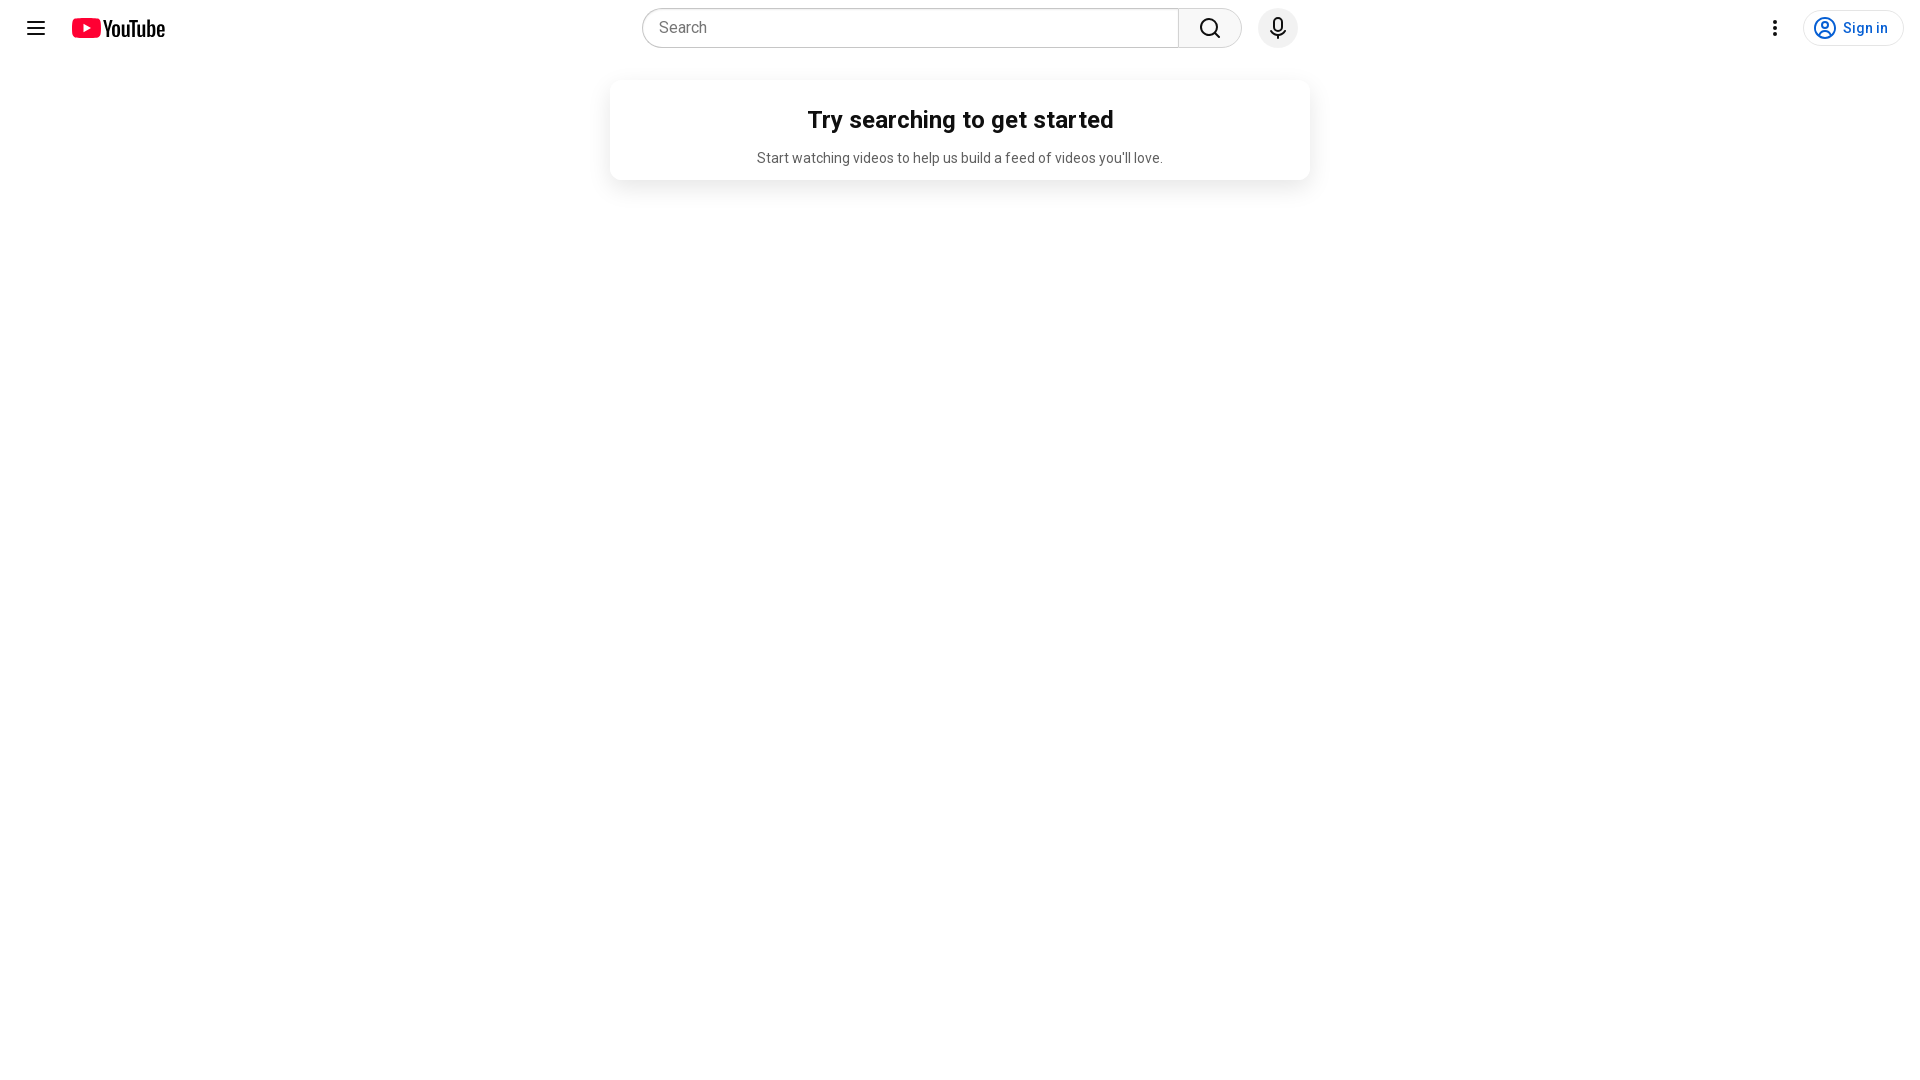

Waited 2 seconds for YouTube page to load
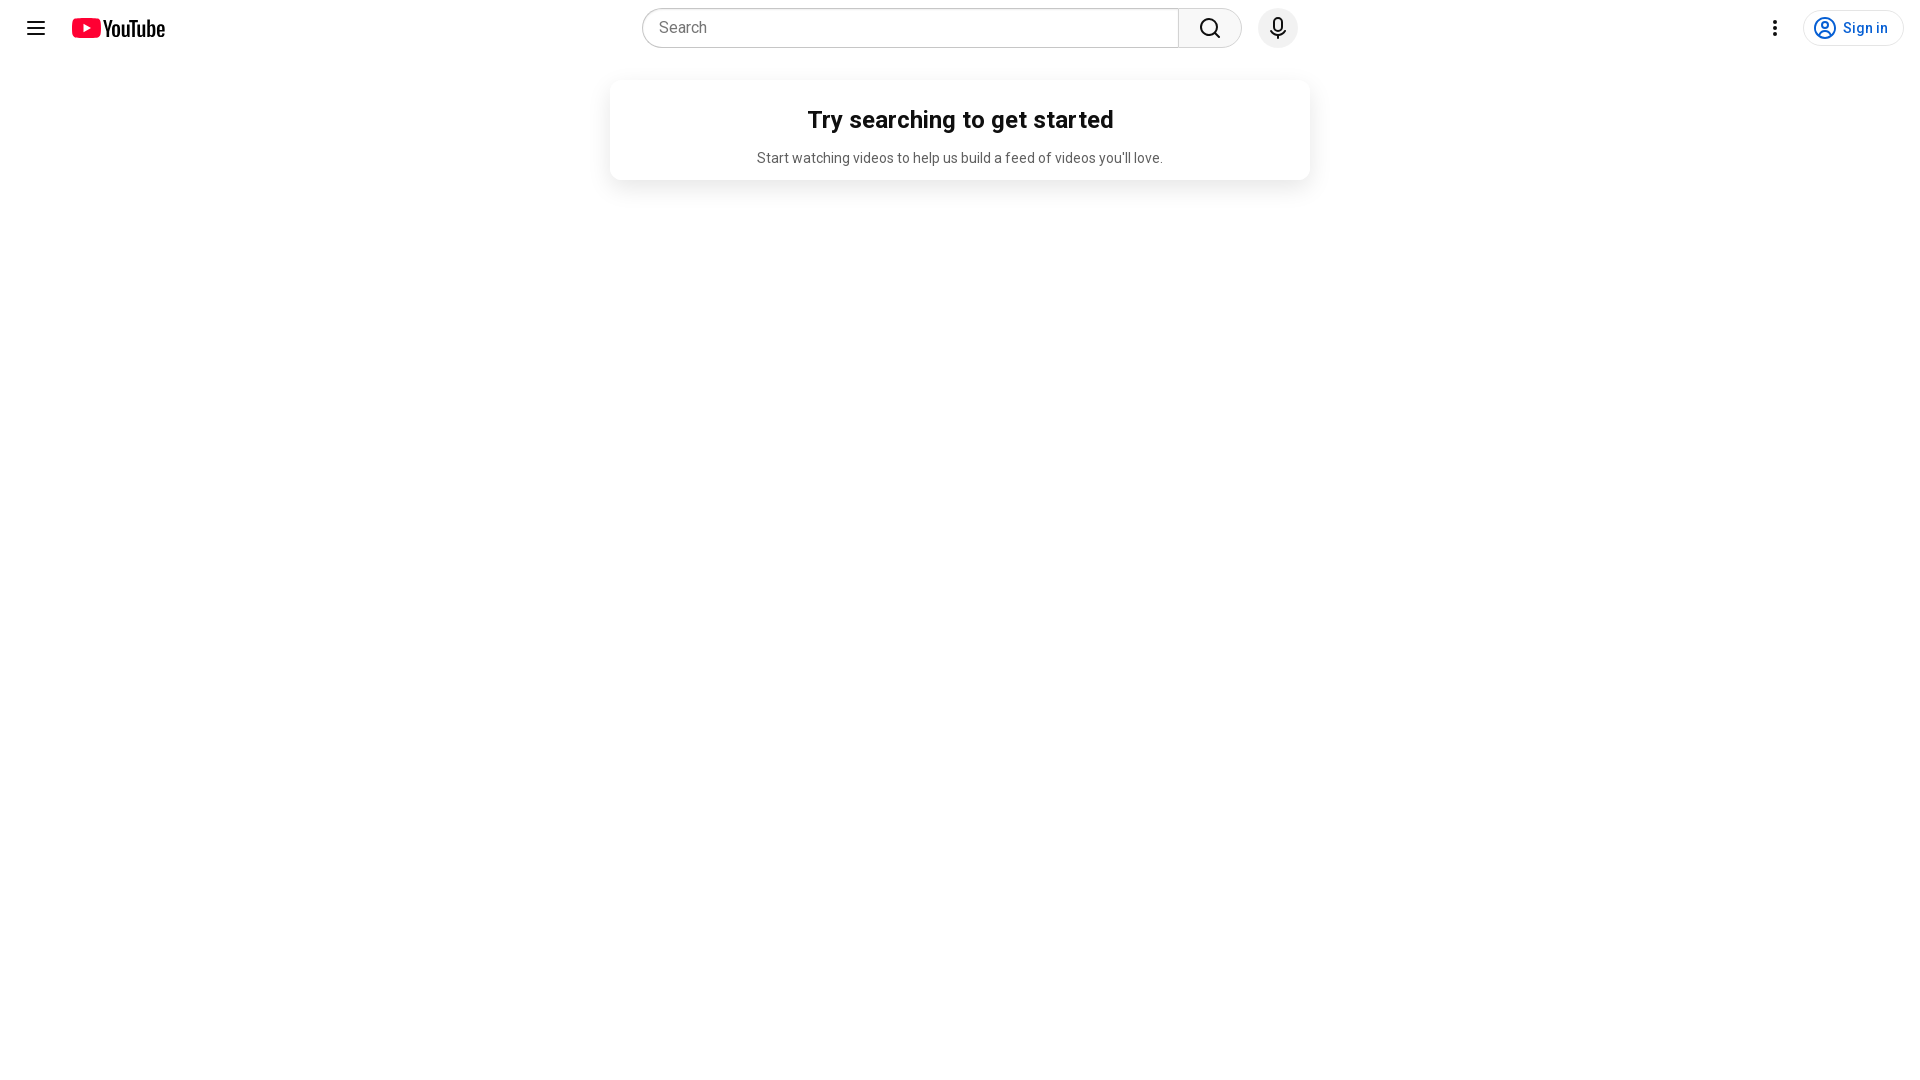

Scrolled down the page by 1200 pixels
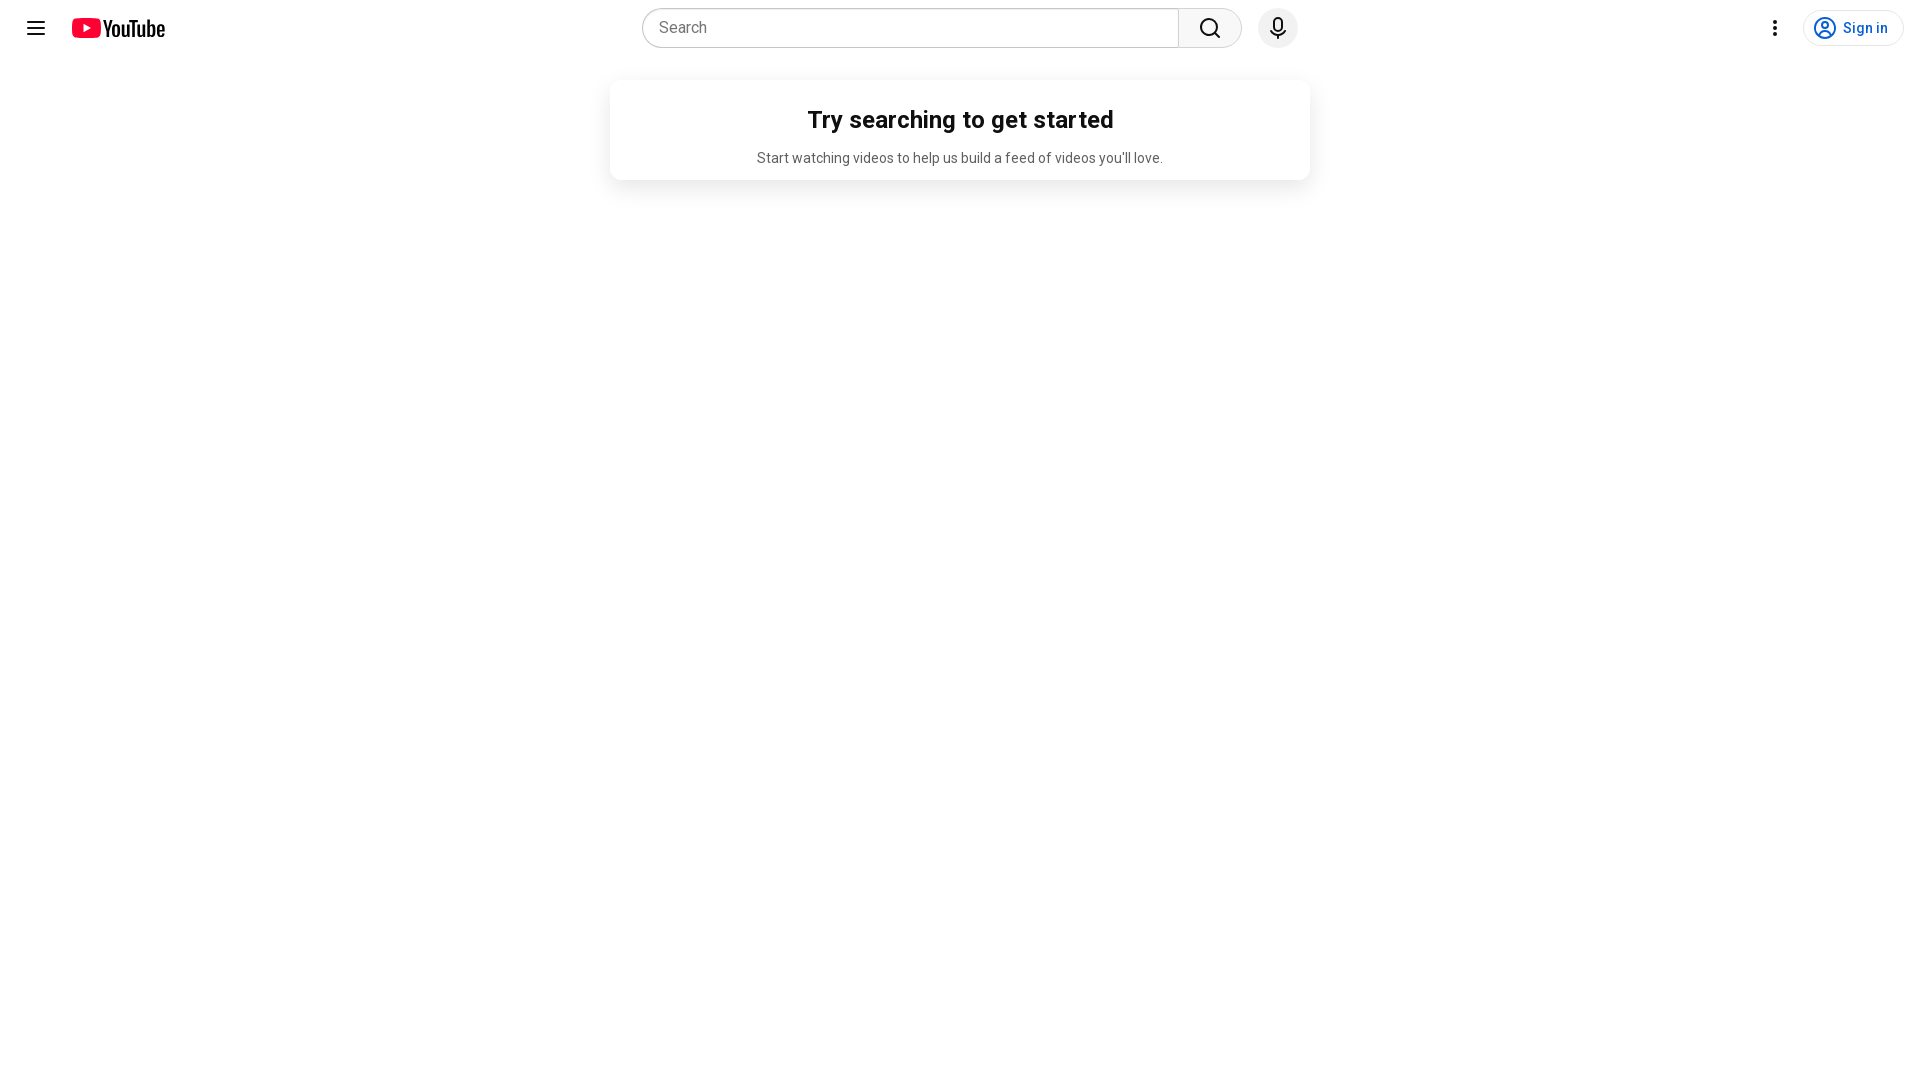

Waited 2 seconds for content to load after scrolling
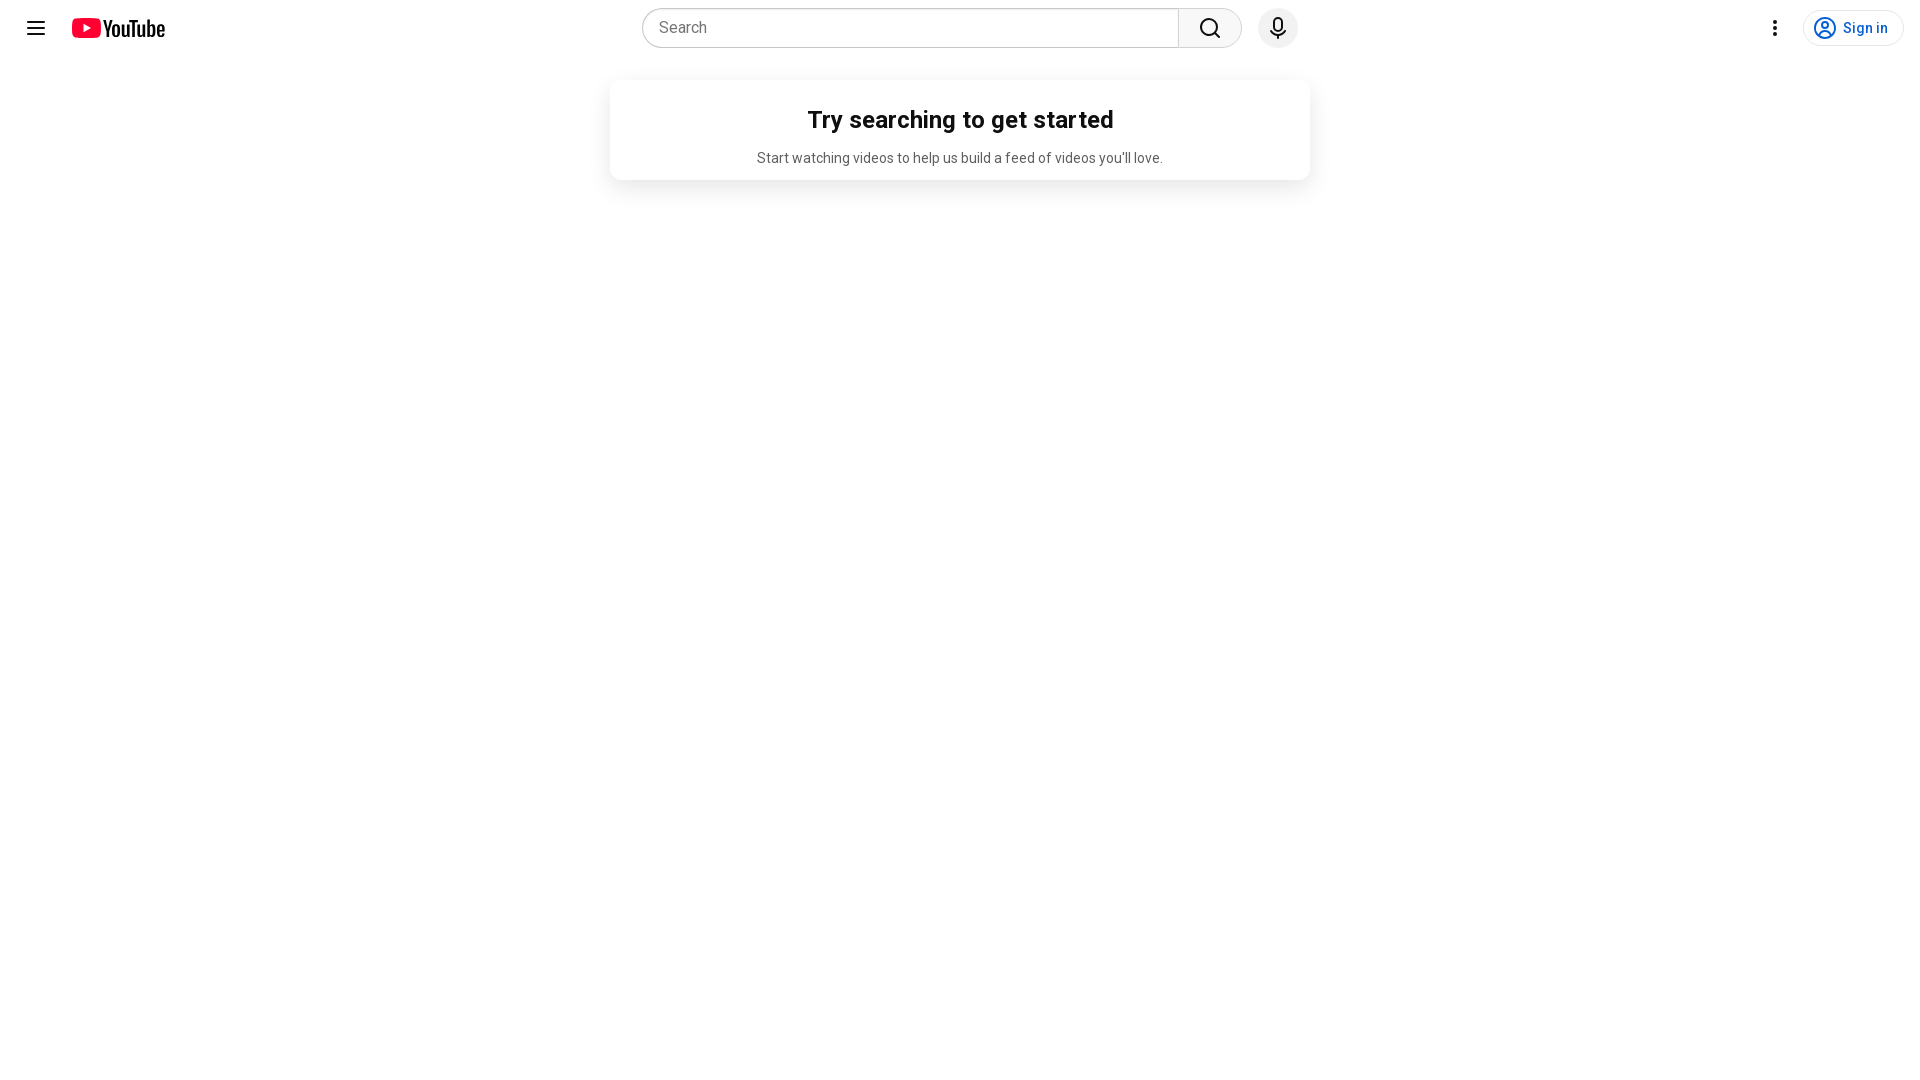

Scrolled up the page by 120 pixels
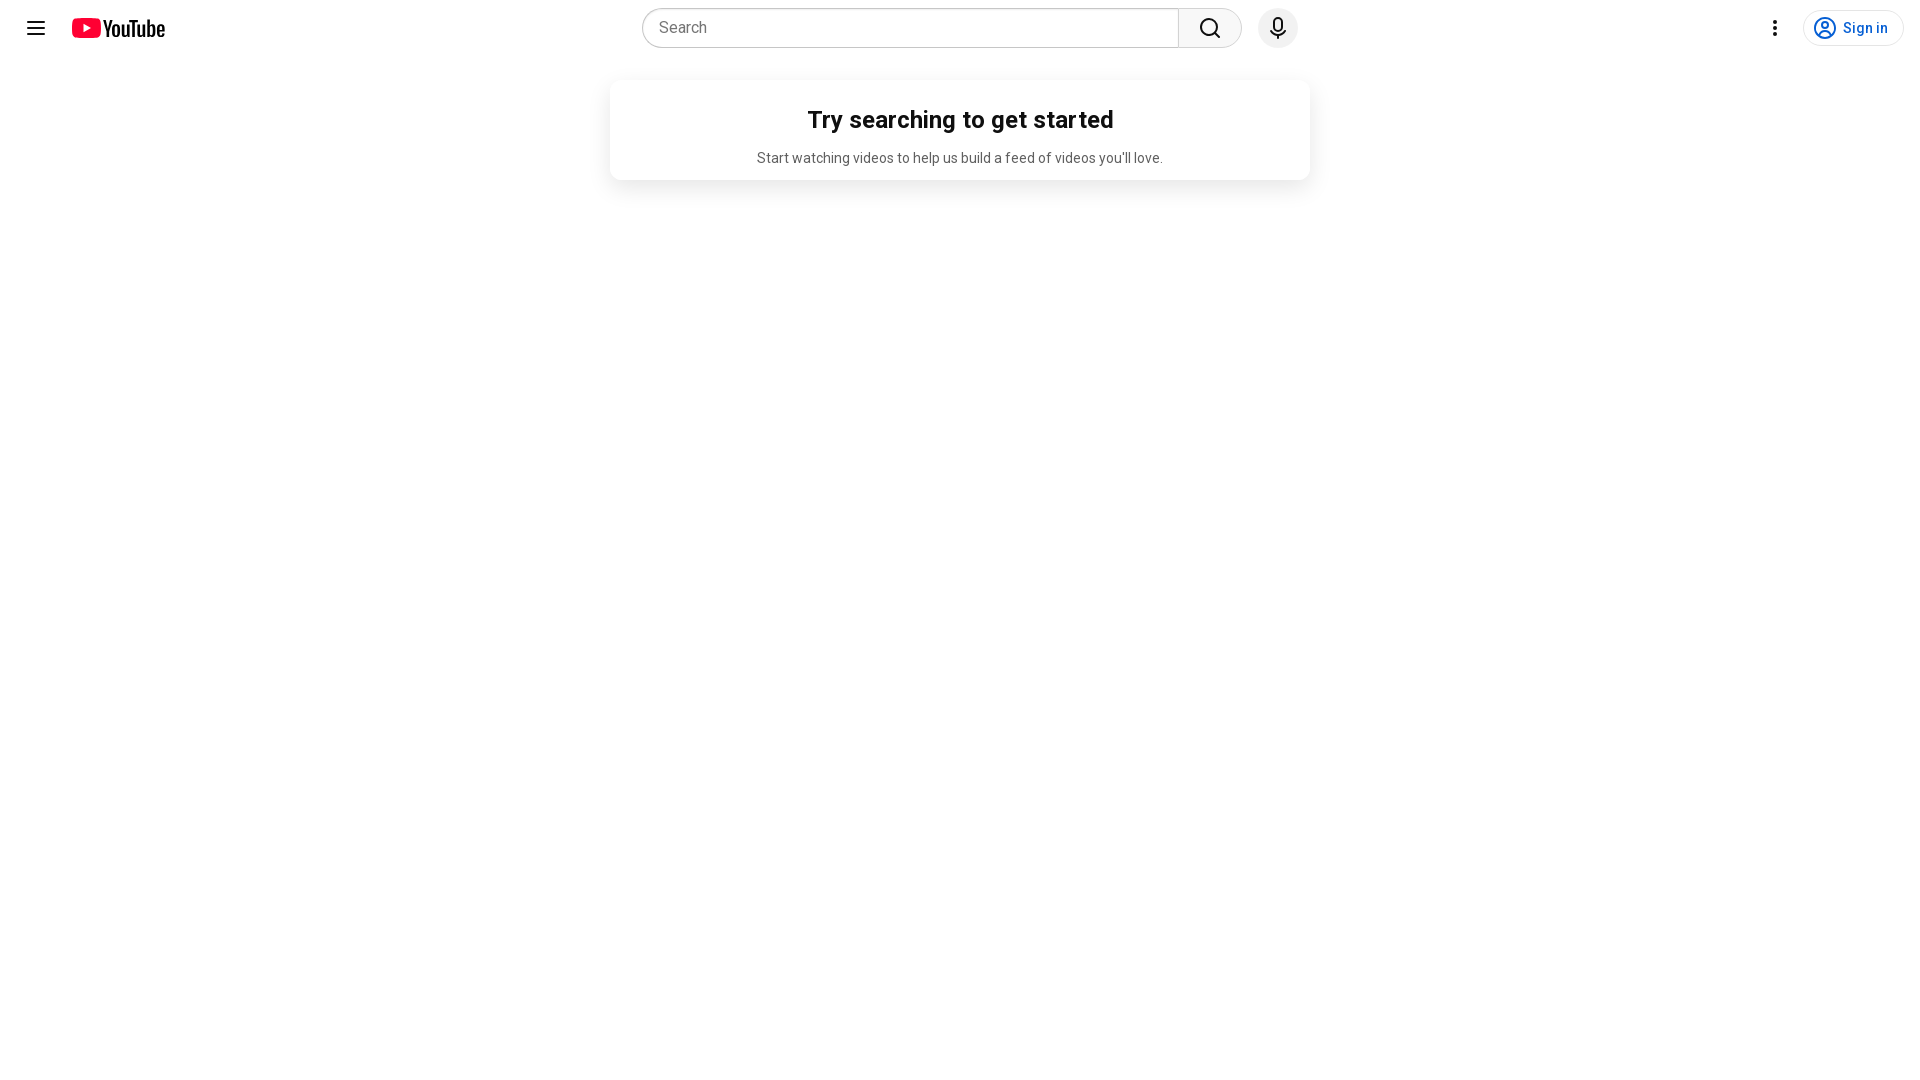

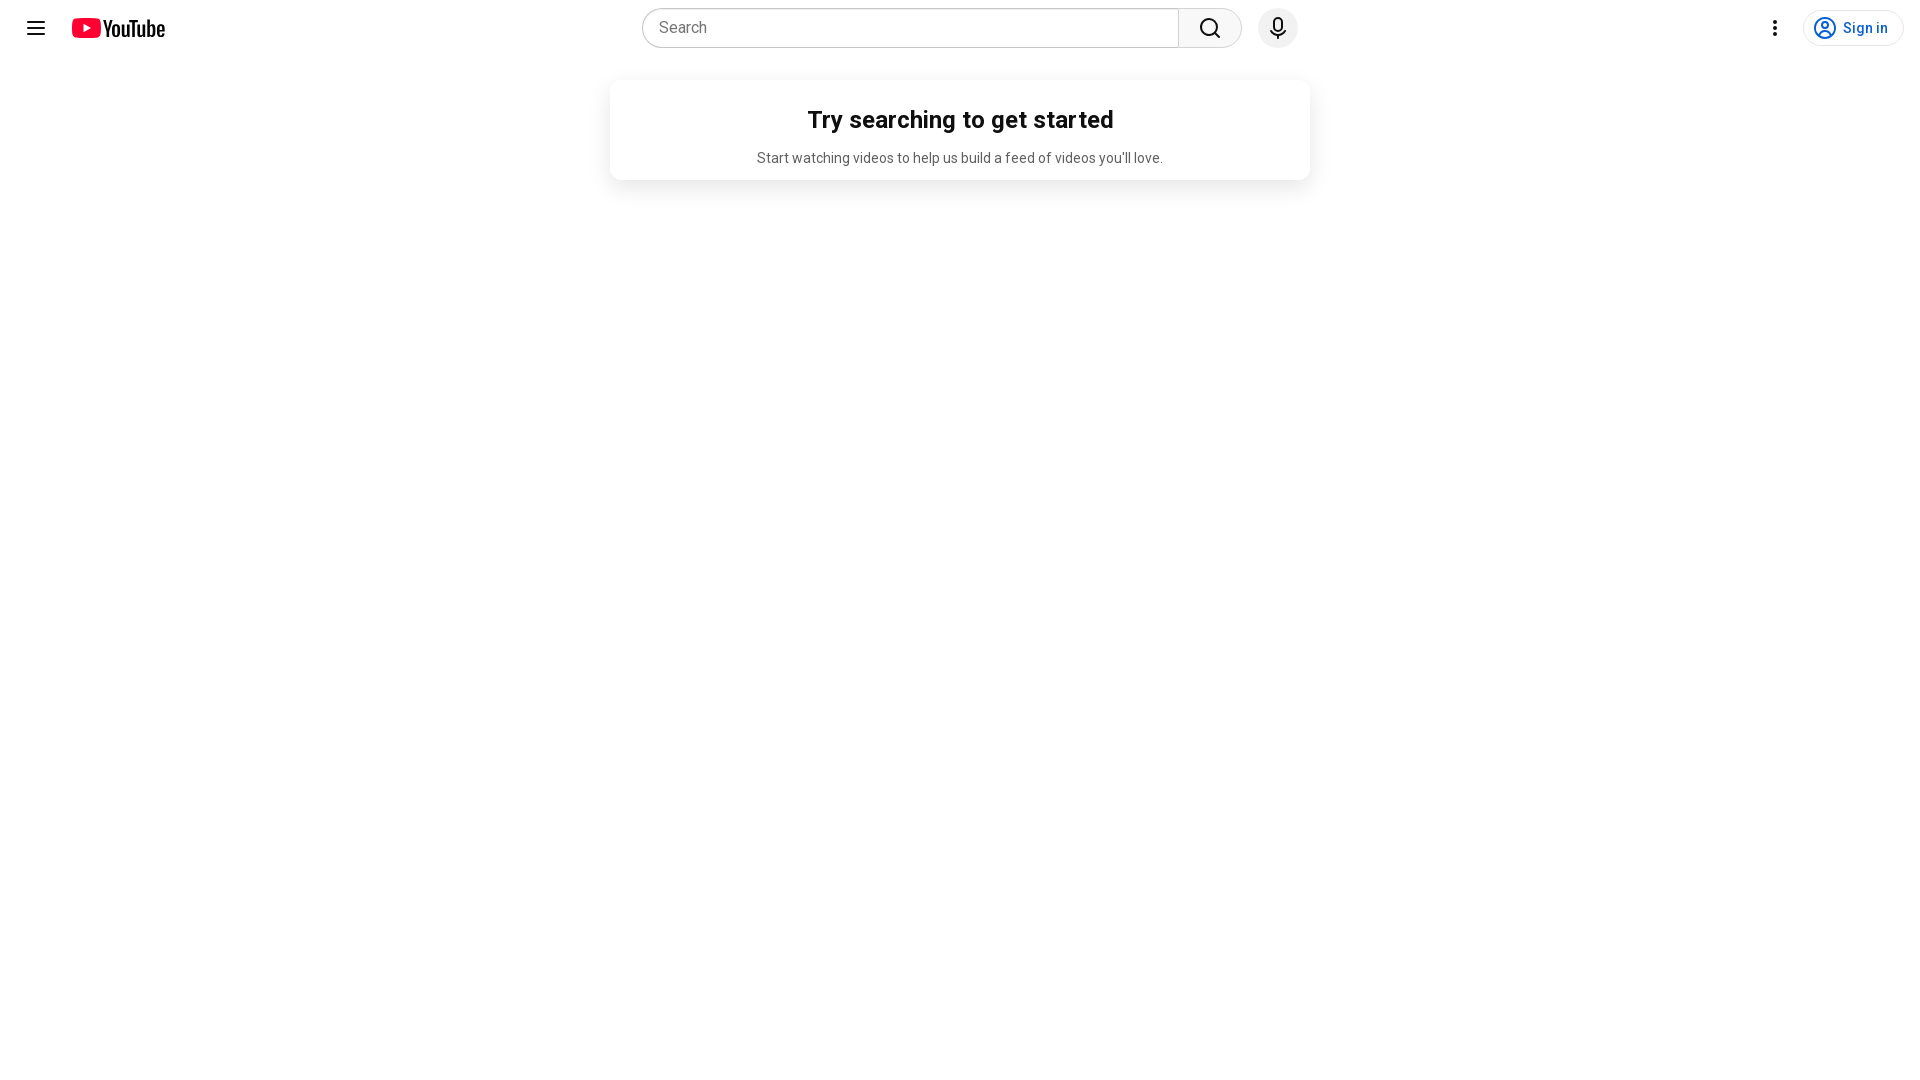